Navigates to Salesforce login page, fills the username field with test data, and clicks the login button using JavaScript execution

Starting URL: http://login.salesforce.com

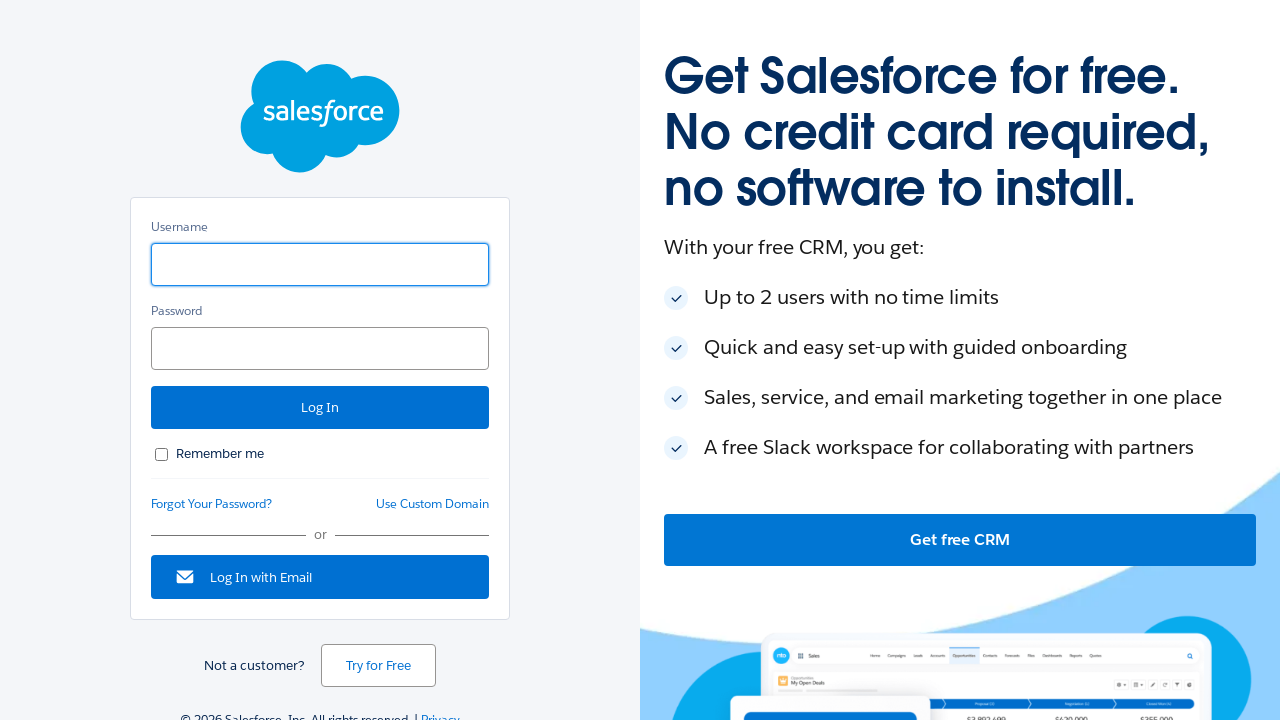

Filled username field with 'testuser123456' using JavaScript execution
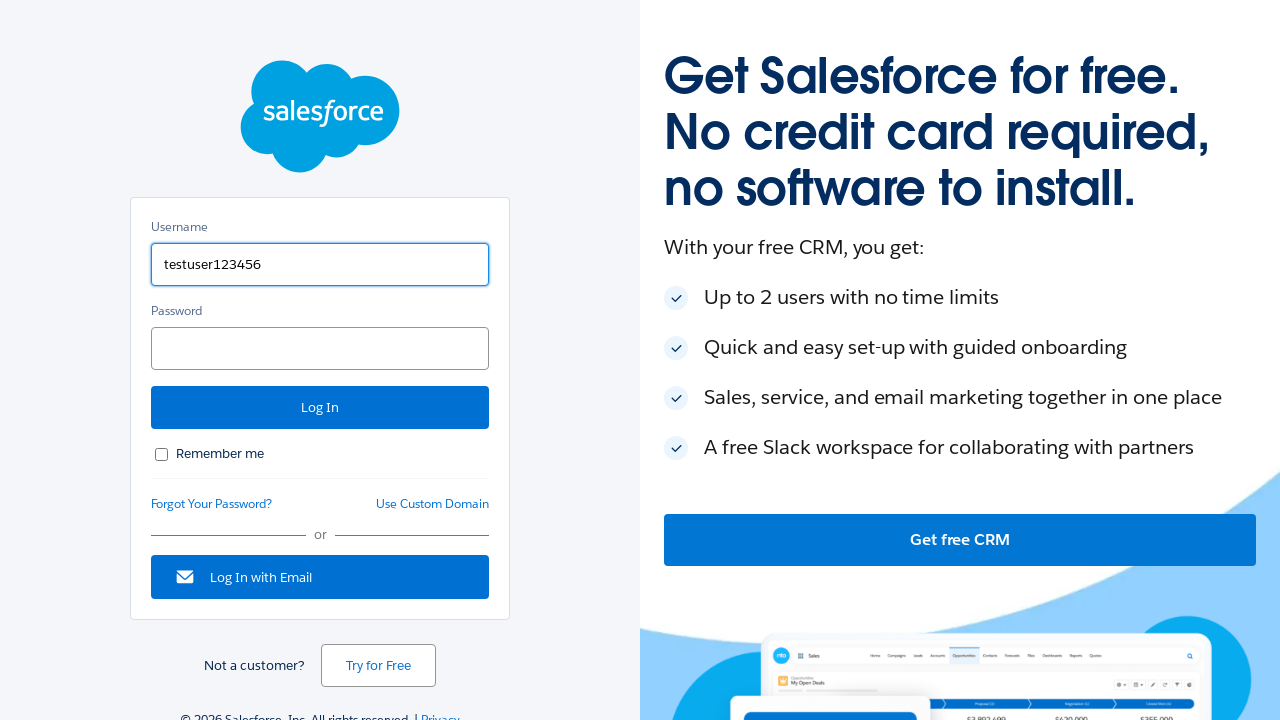

Clicked Login button to submit credentials at (320, 408) on input[name='Login']
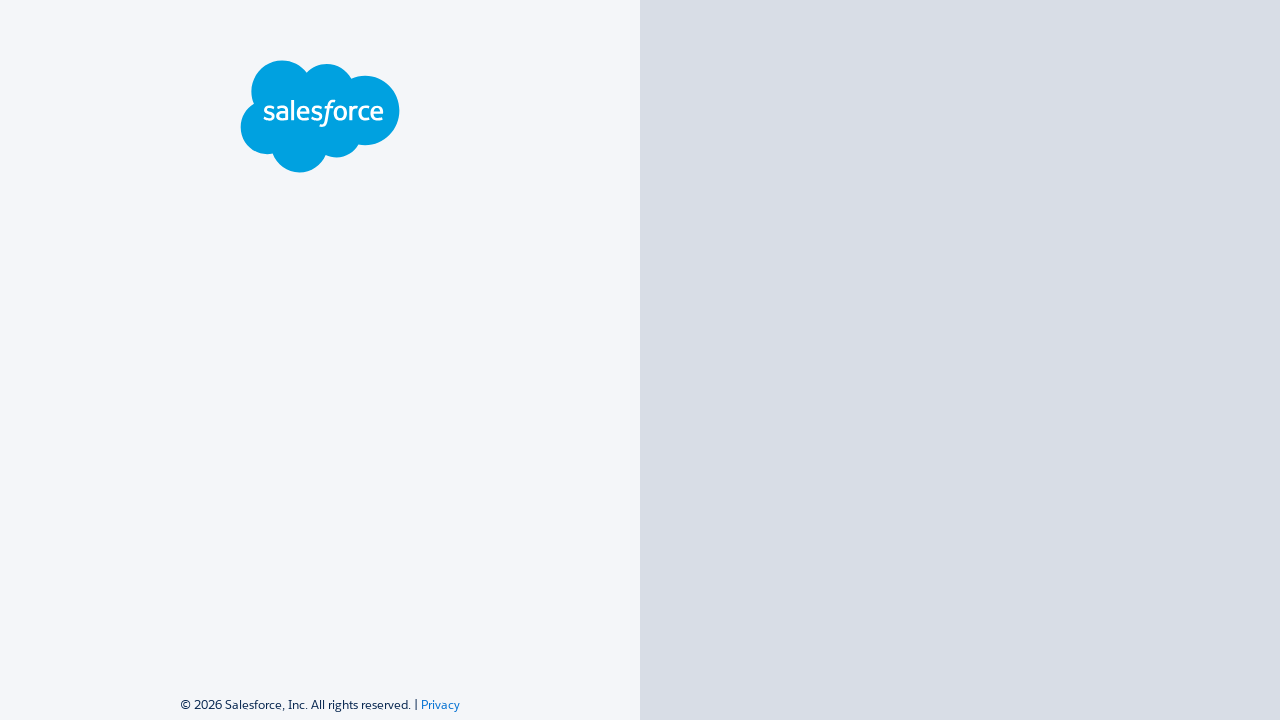

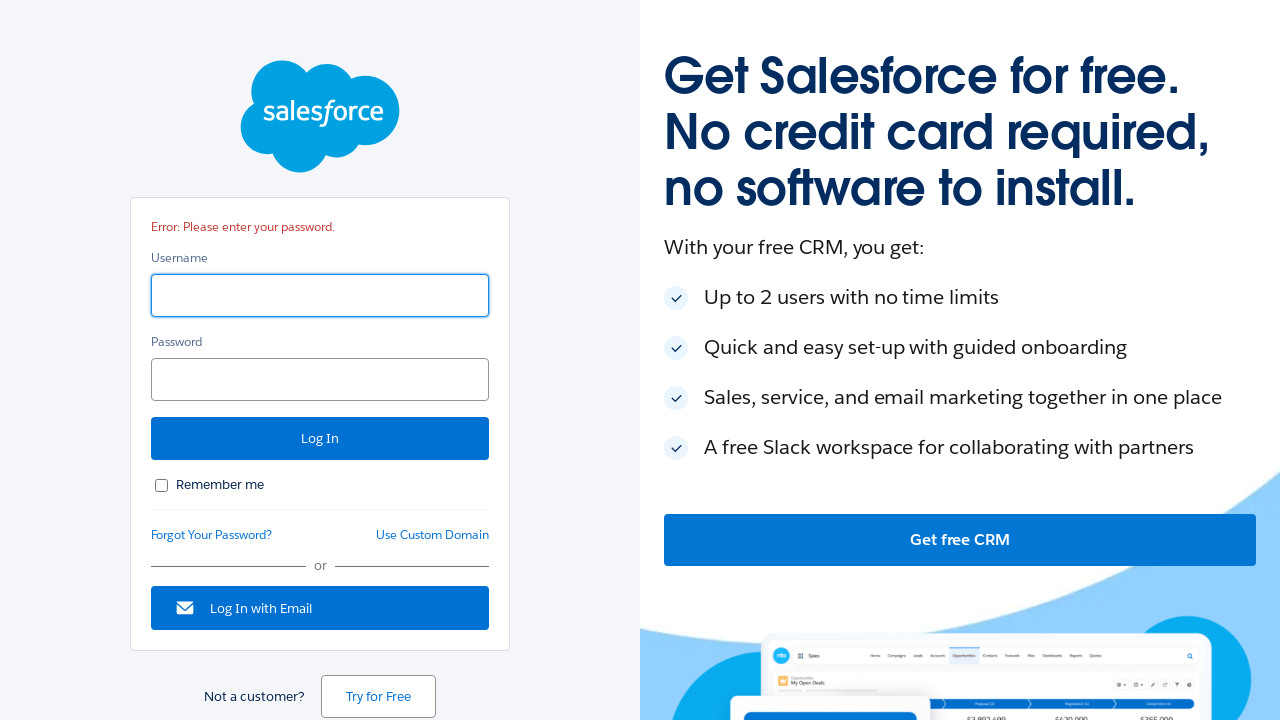